Tests selecting an option from a dropdown list by iterating through options and clicking the one with matching text, then verifying the selection was made correctly.

Starting URL: http://the-internet.herokuapp.com/dropdown

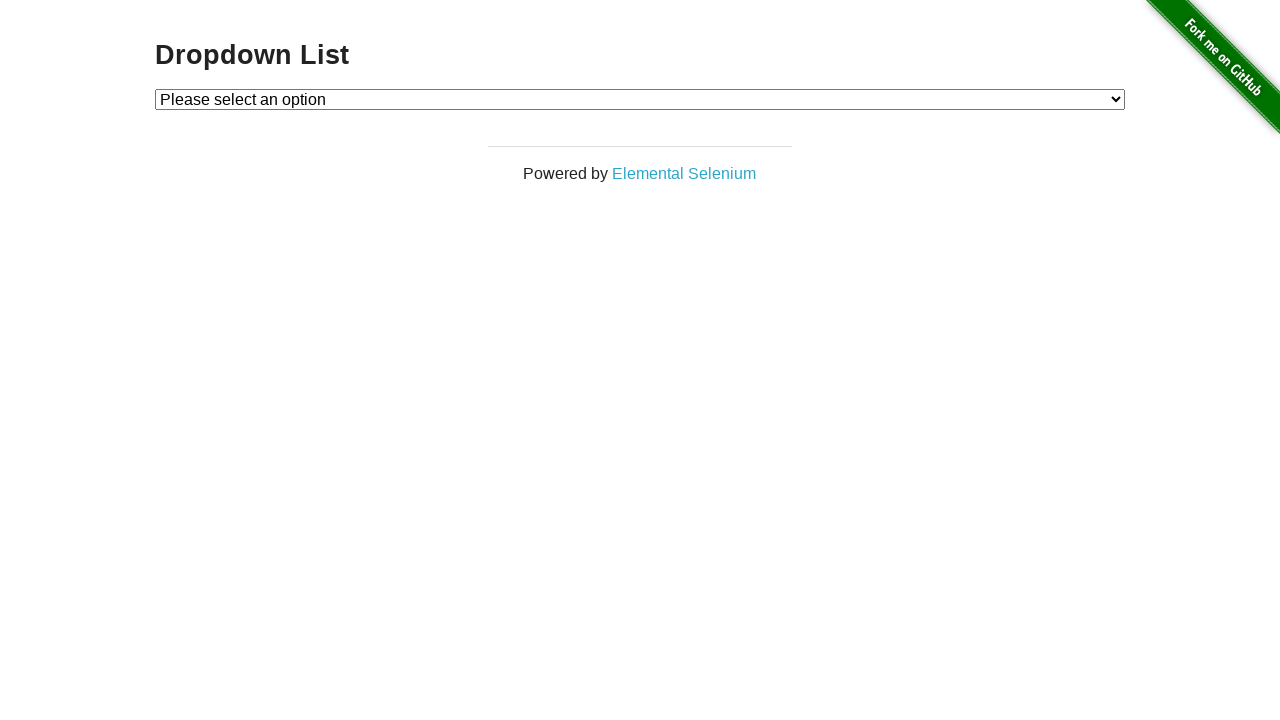

Selected 'Option 1' from dropdown on #dropdown
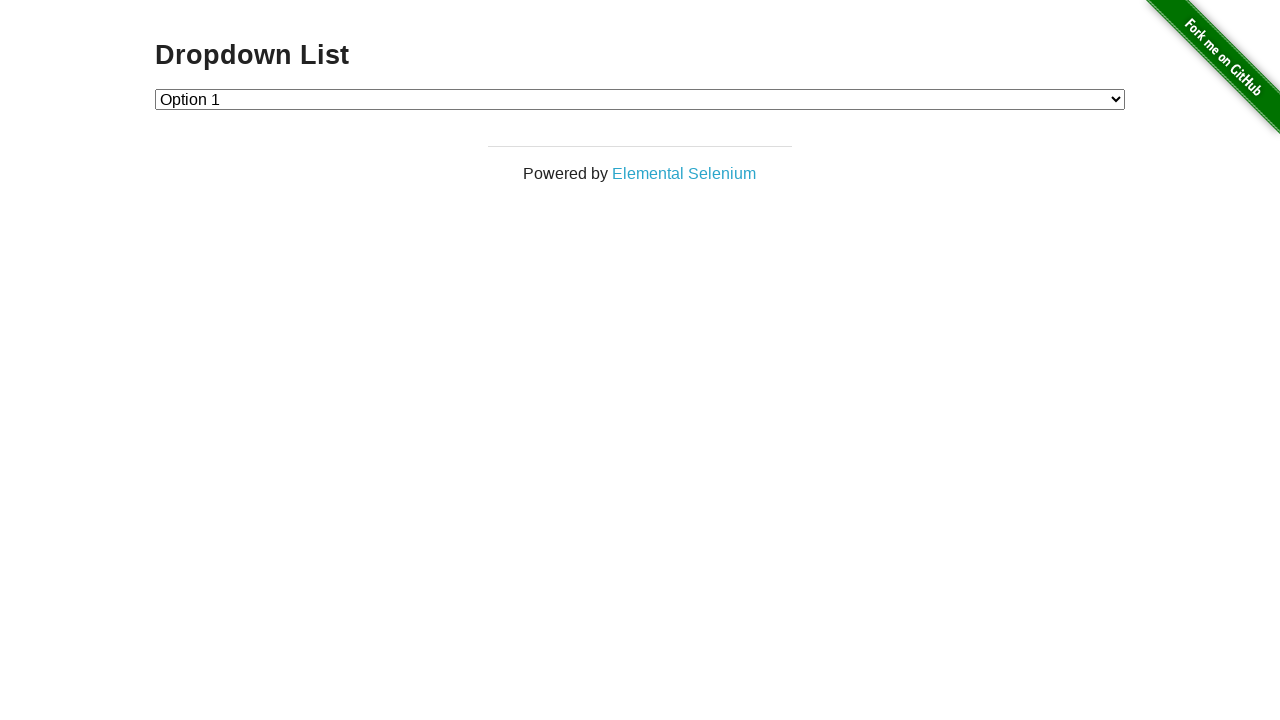

Retrieved selected dropdown value
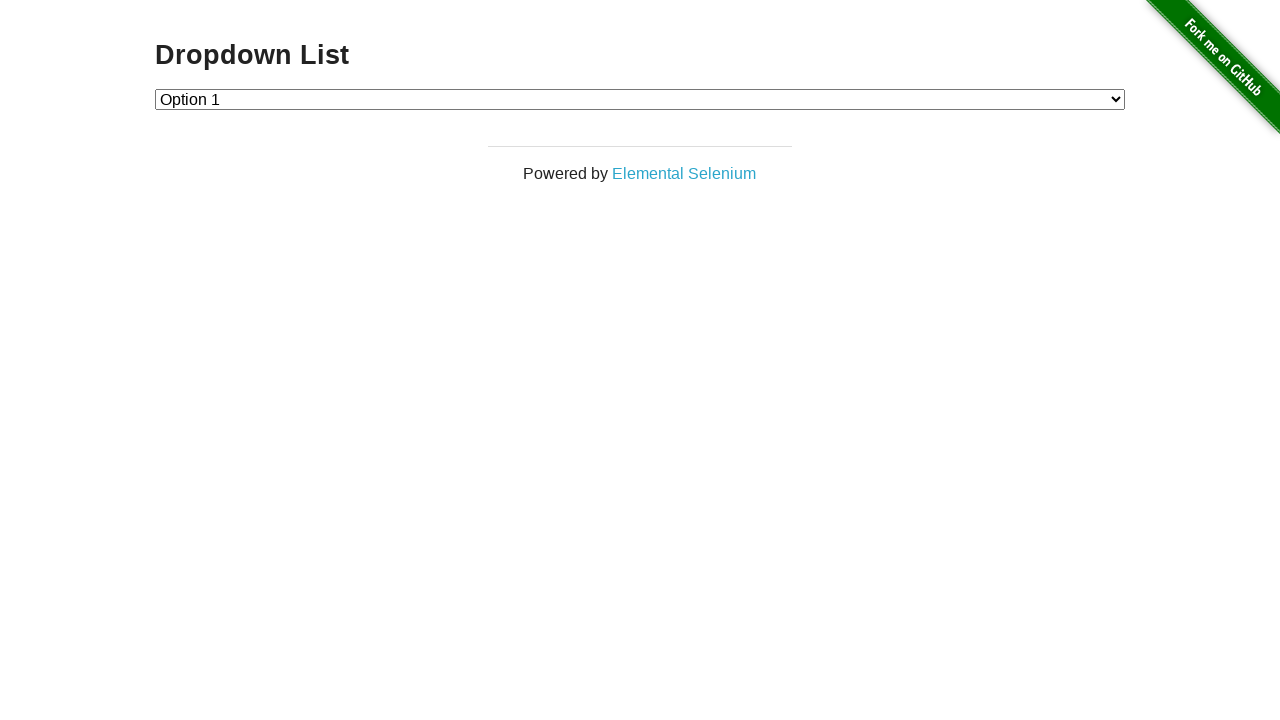

Verified that 'Option 1' (value '1') was correctly selected
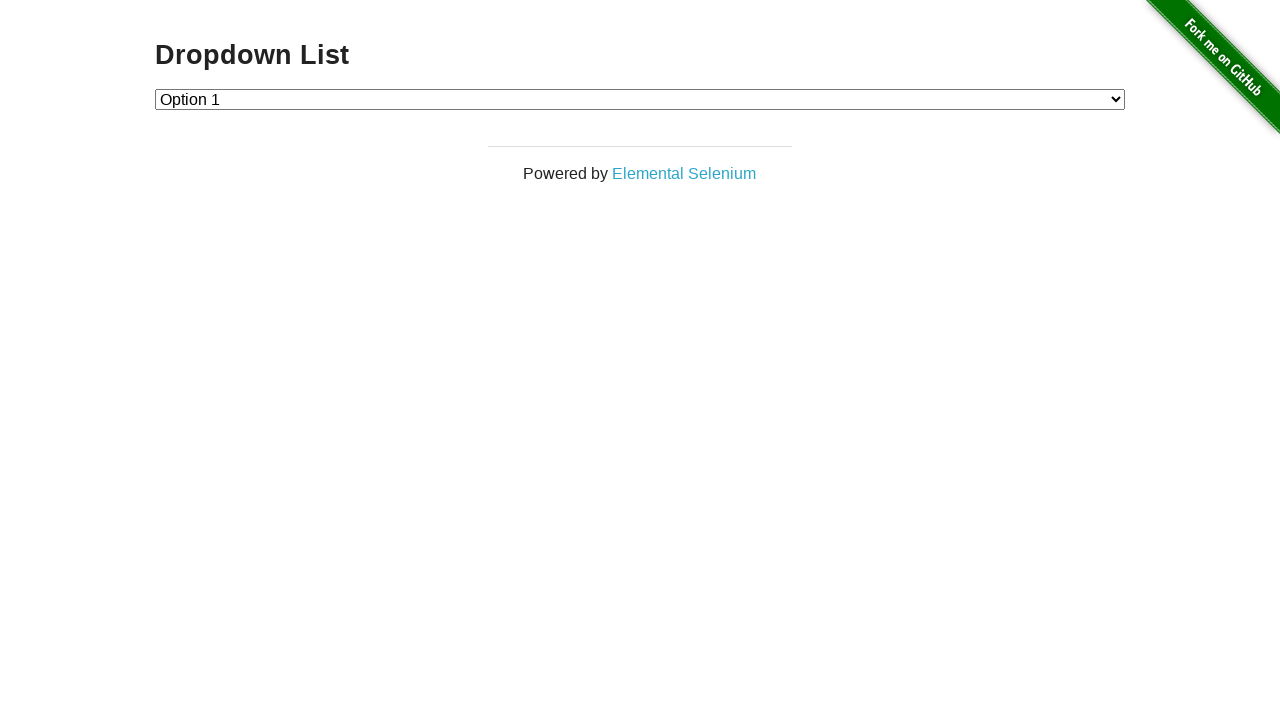

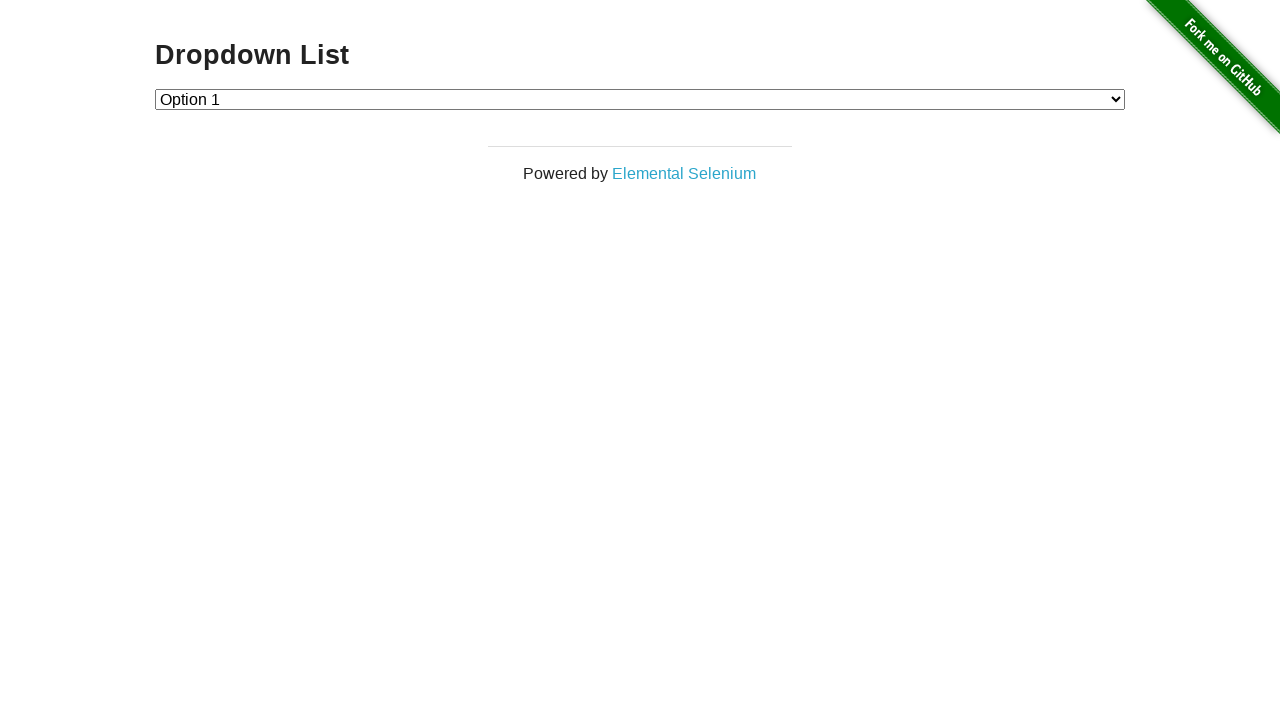